Tests that adults count cannot be decremented below 1

Starting URL: https://ancabota09.wixsite.com/intern

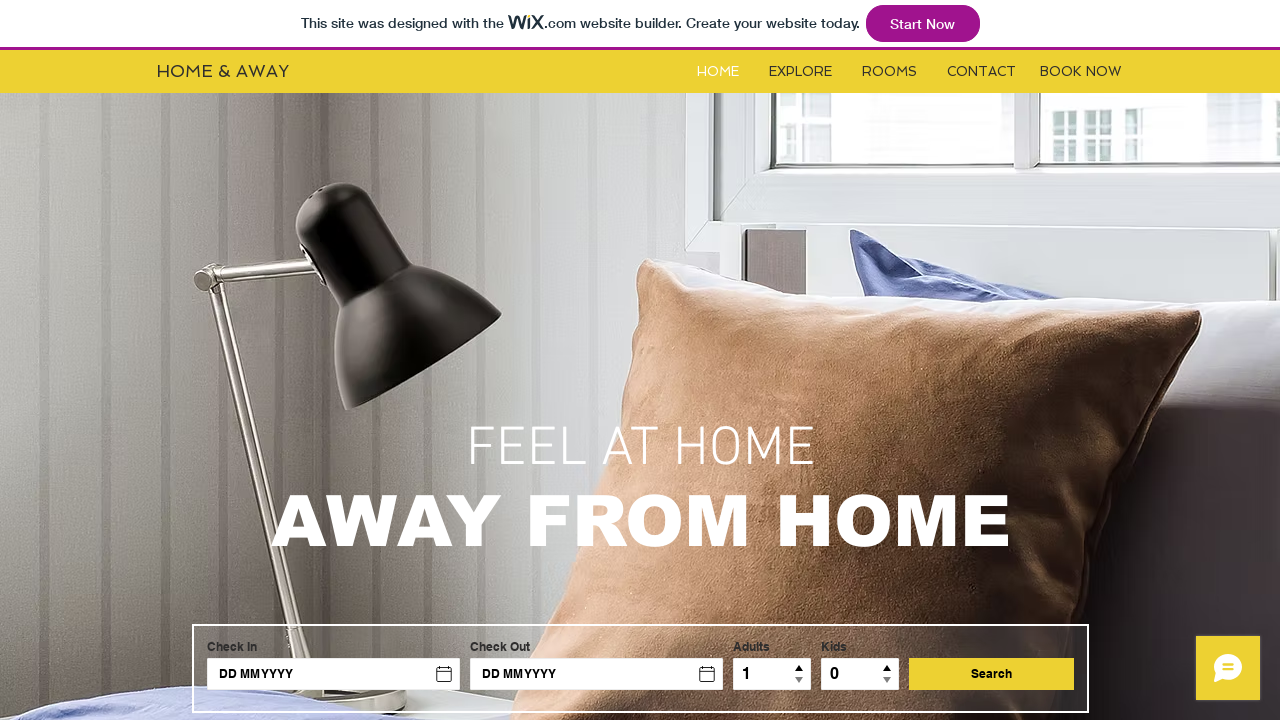

Waited for booking widget iframe to load
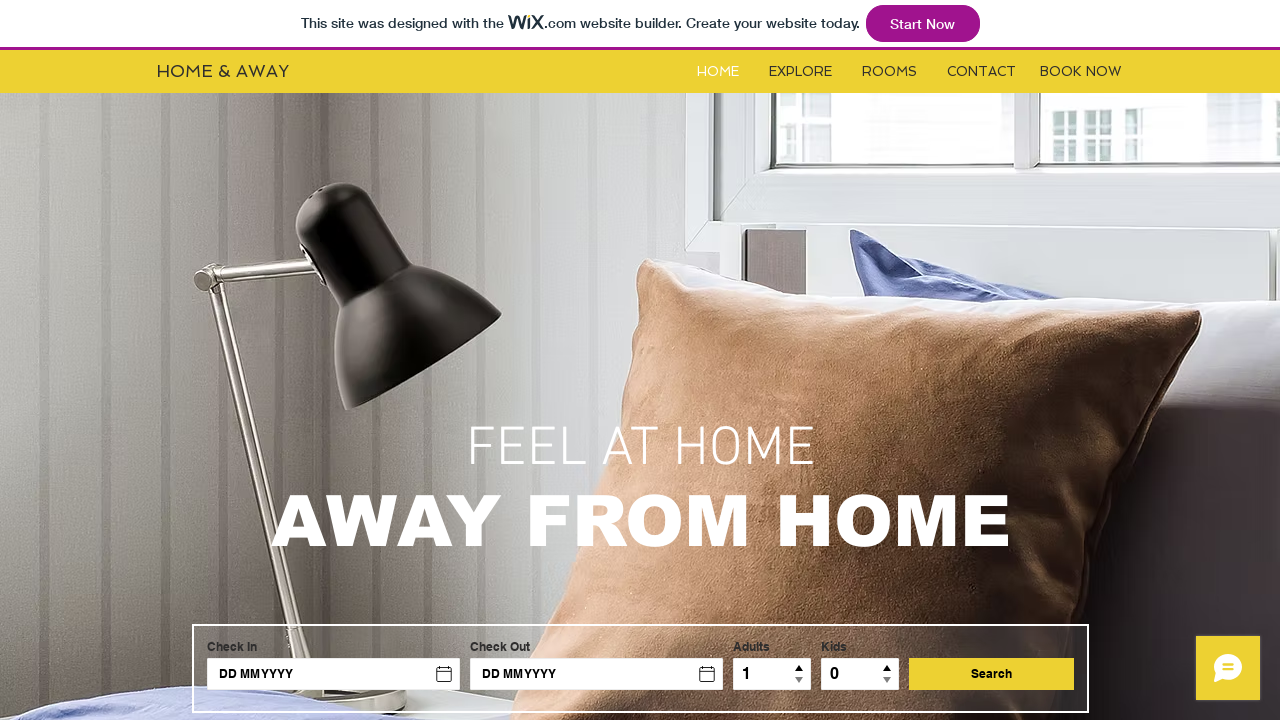

Selected booking widget iframe element
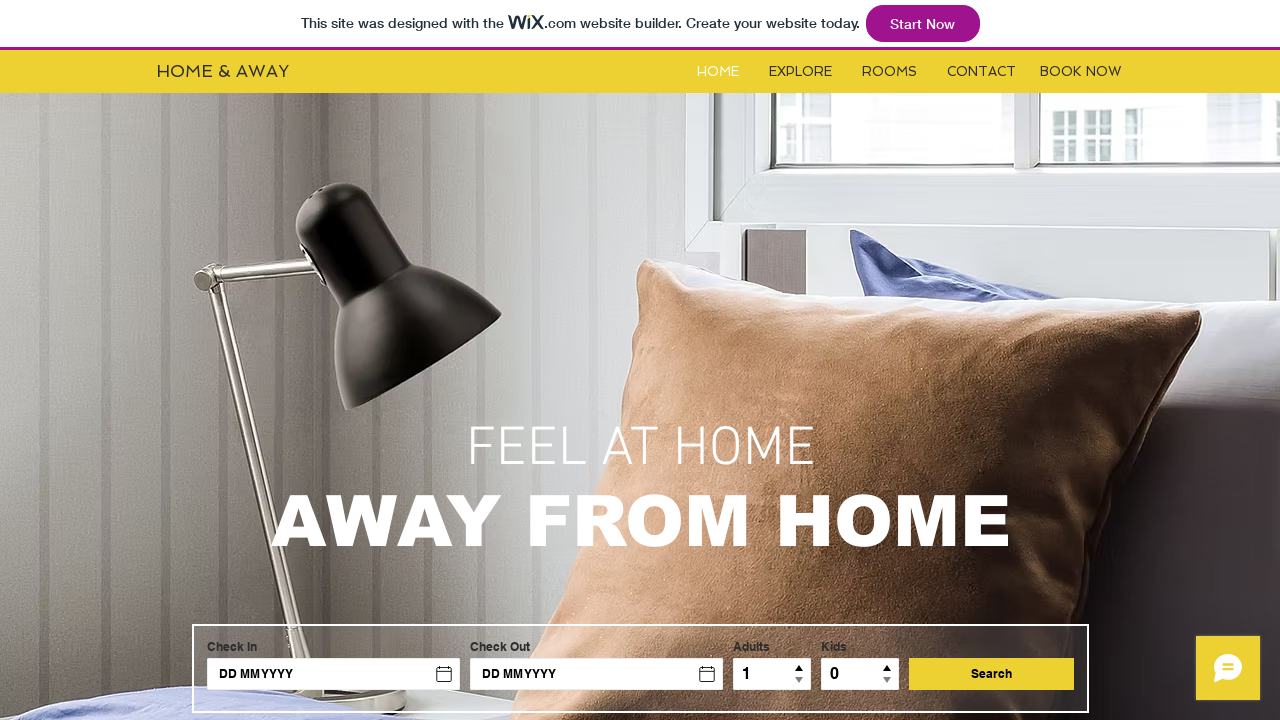

Accessed content frame of booking widget iframe
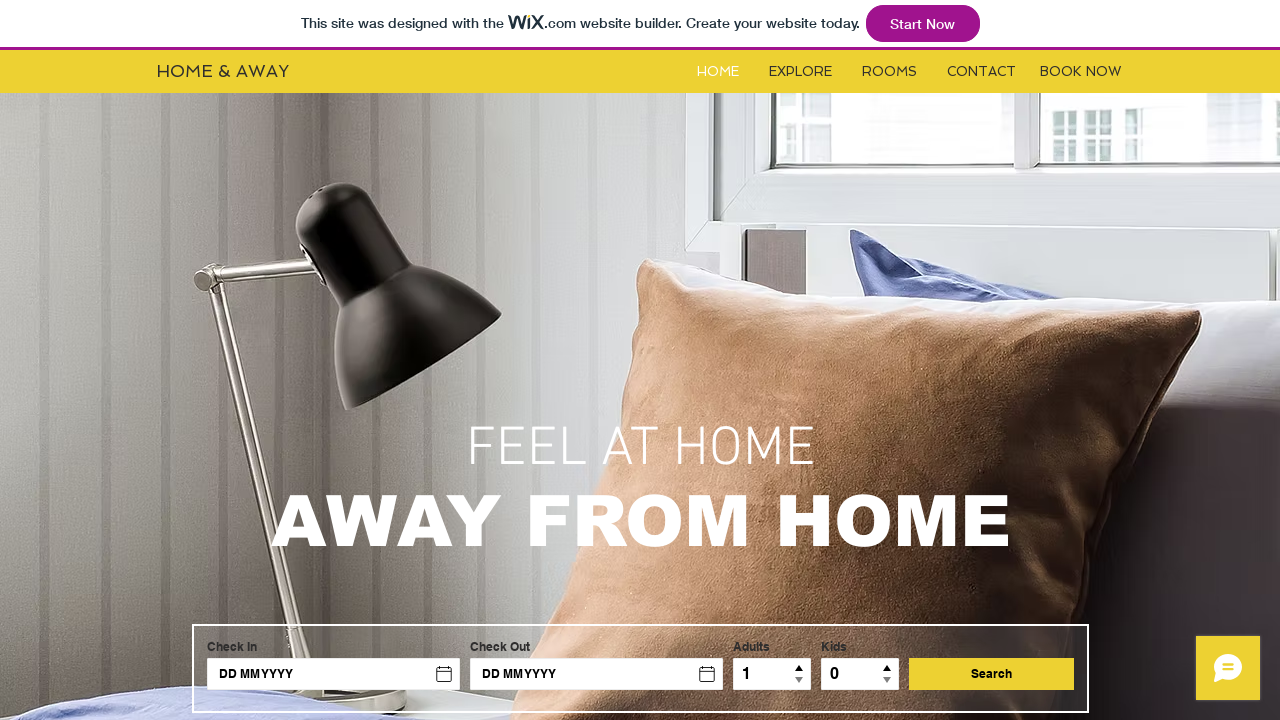

Clicked decrement button to attempt reducing adults count from 1 at (800, 682) on .down
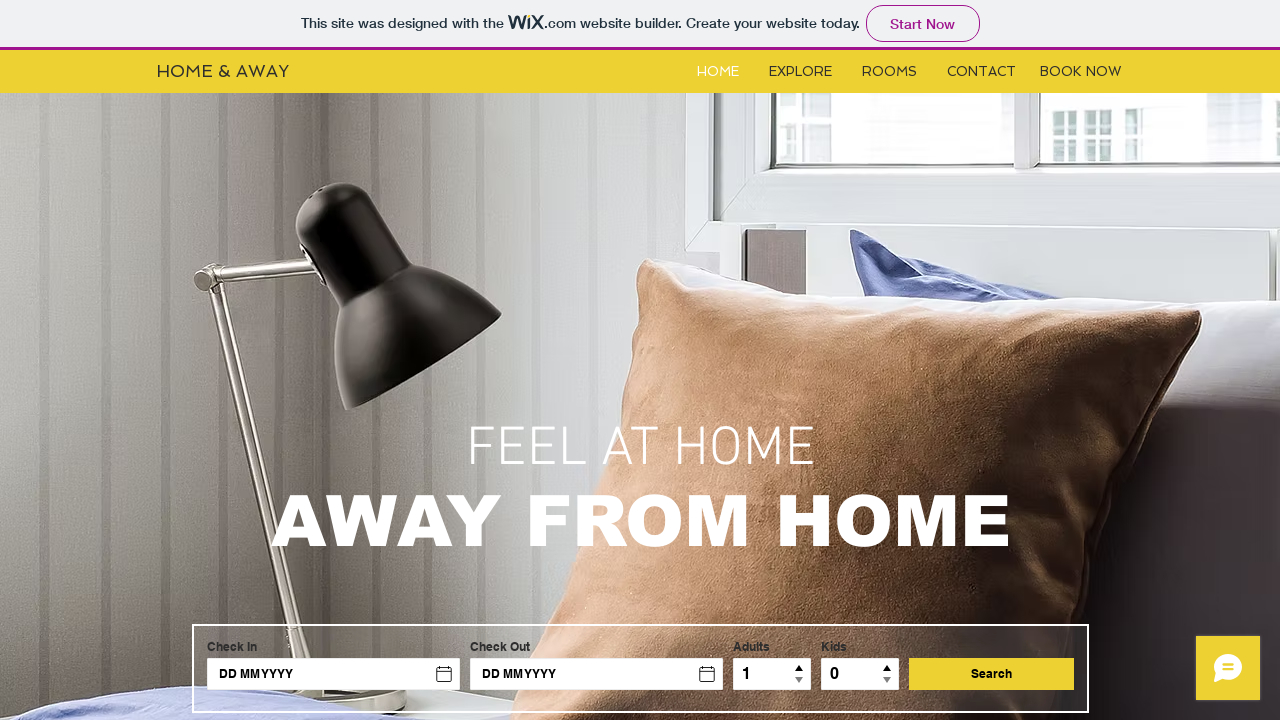

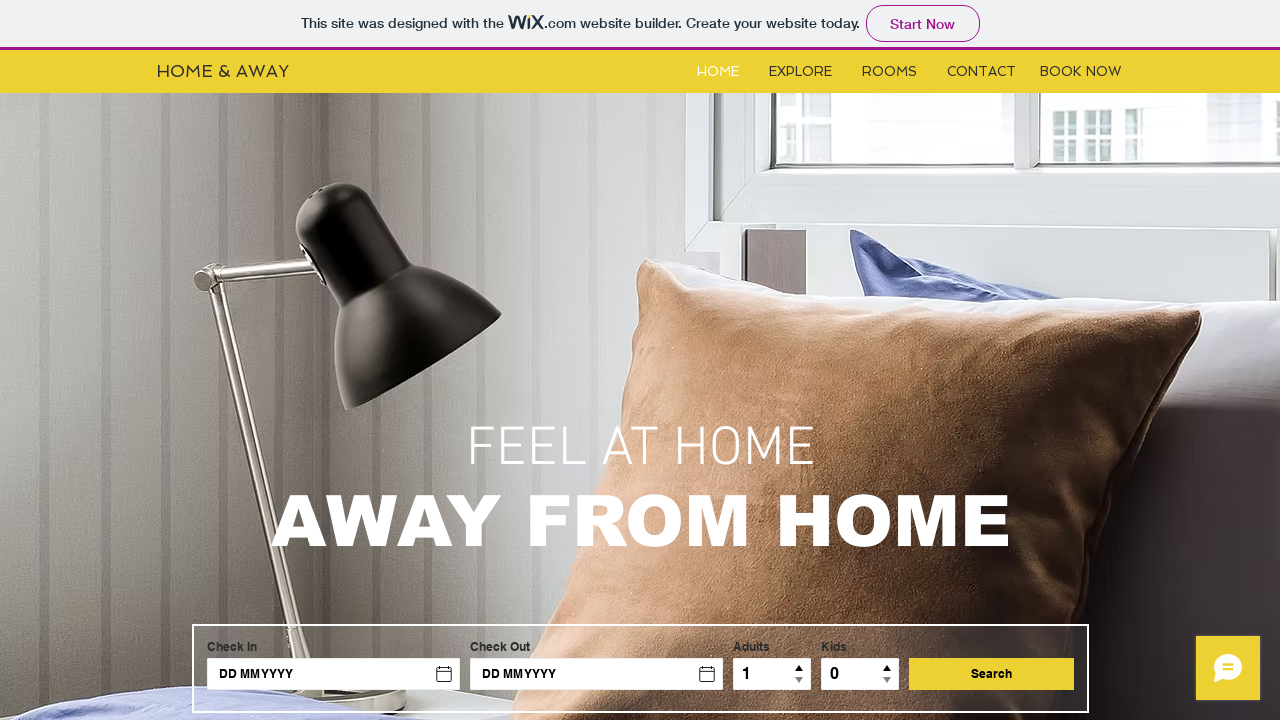